Tests button three by hovering over it and clicking, then accepting the resulting alert dialog

Starting URL: https://automationtesting.co.uk/buttons.html

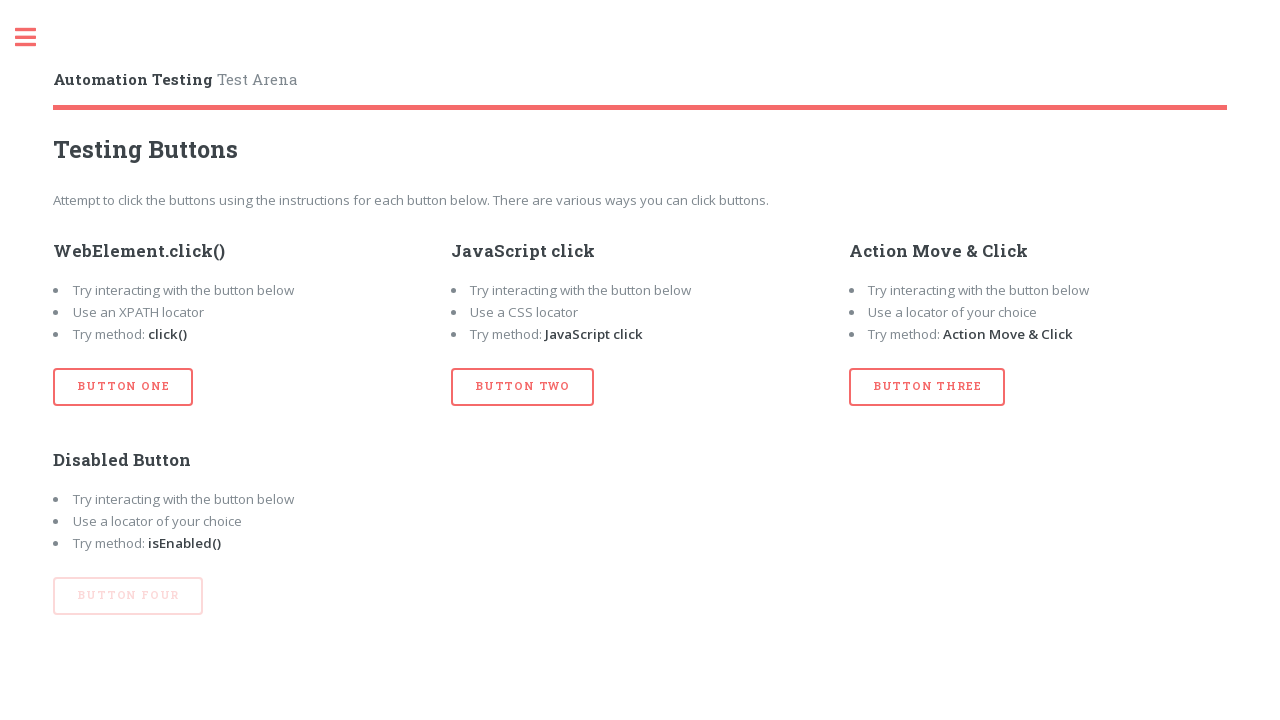

Set up dialog handler to accept alerts
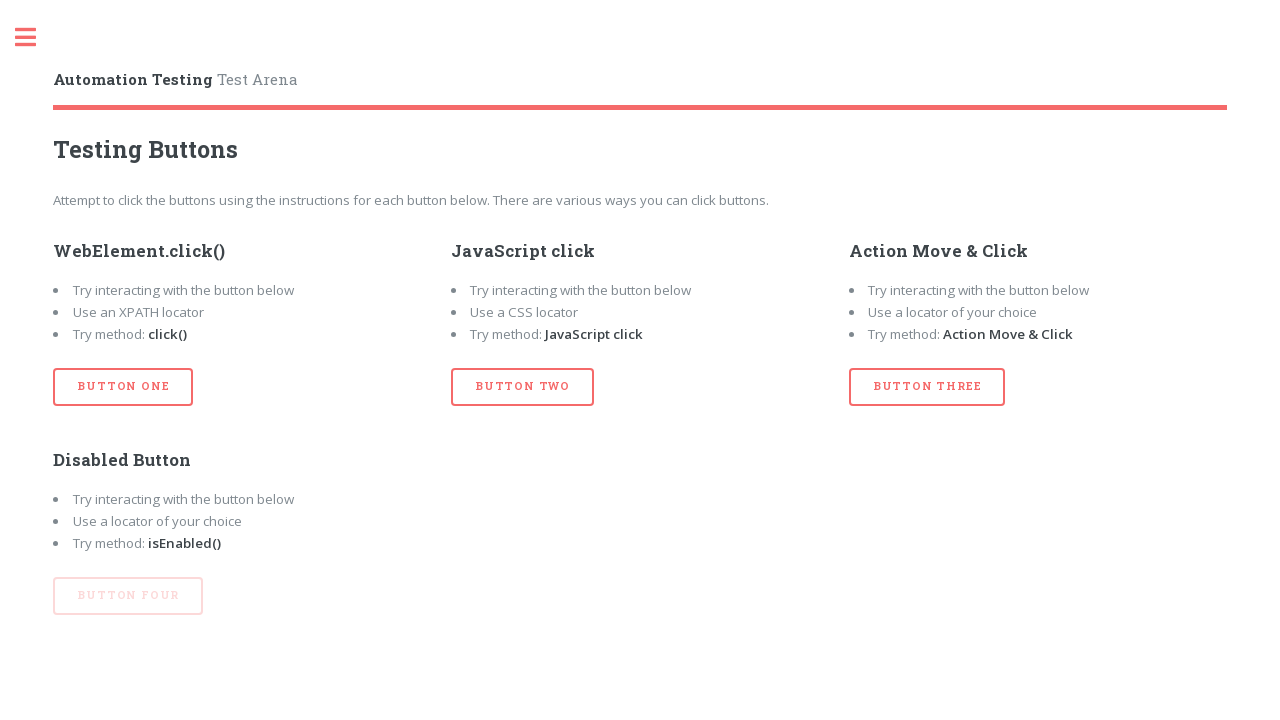

Hovered over button three at (927, 387) on #btn_three
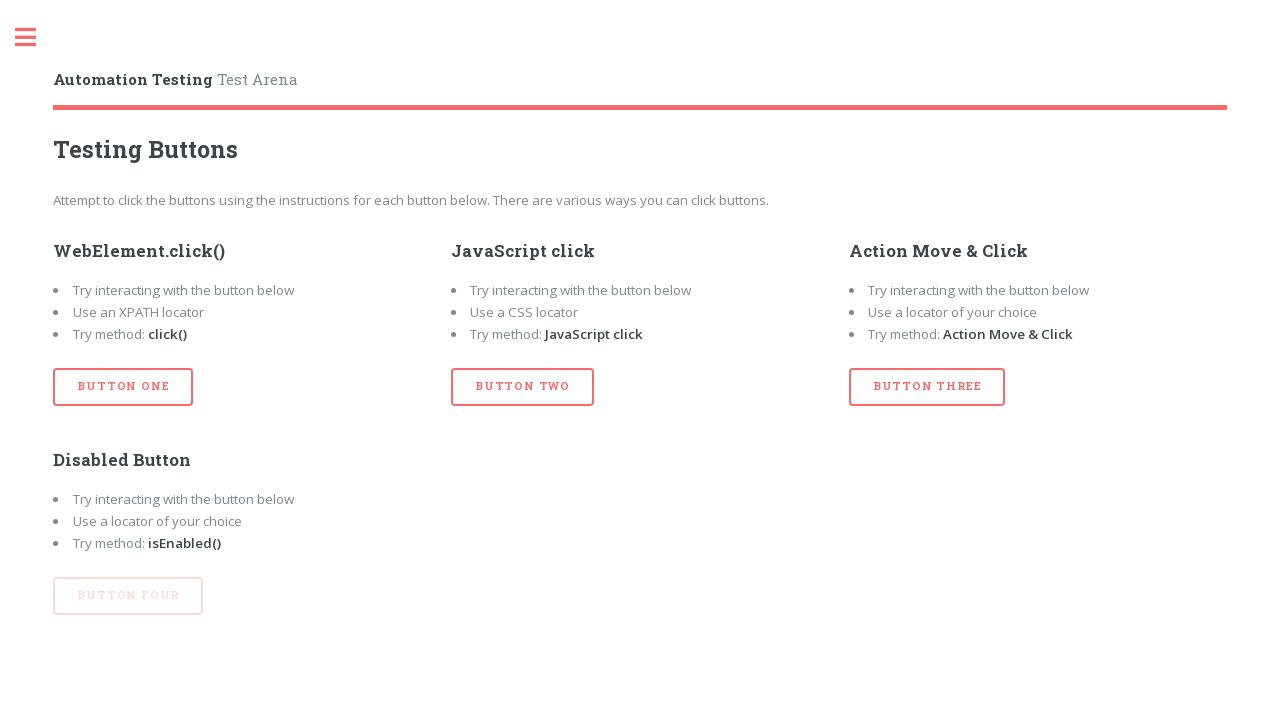

Clicked button three at (927, 387) on #btn_three
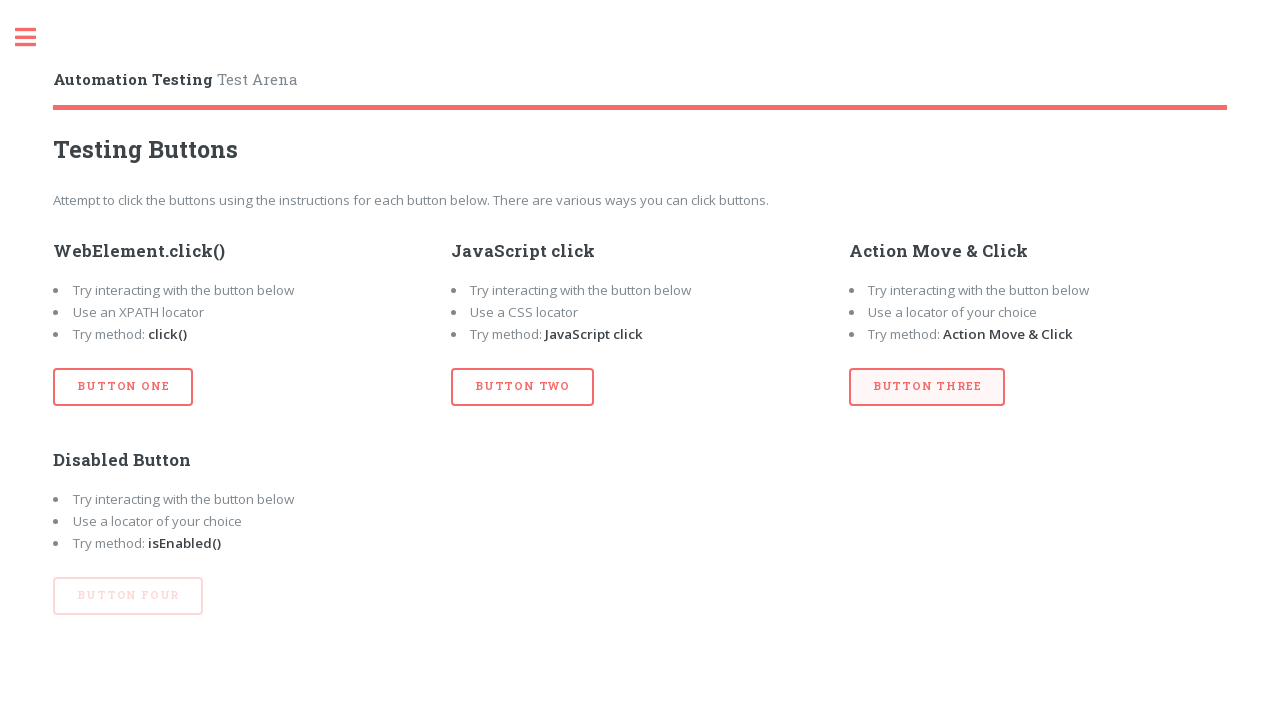

Waited for alert to be handled
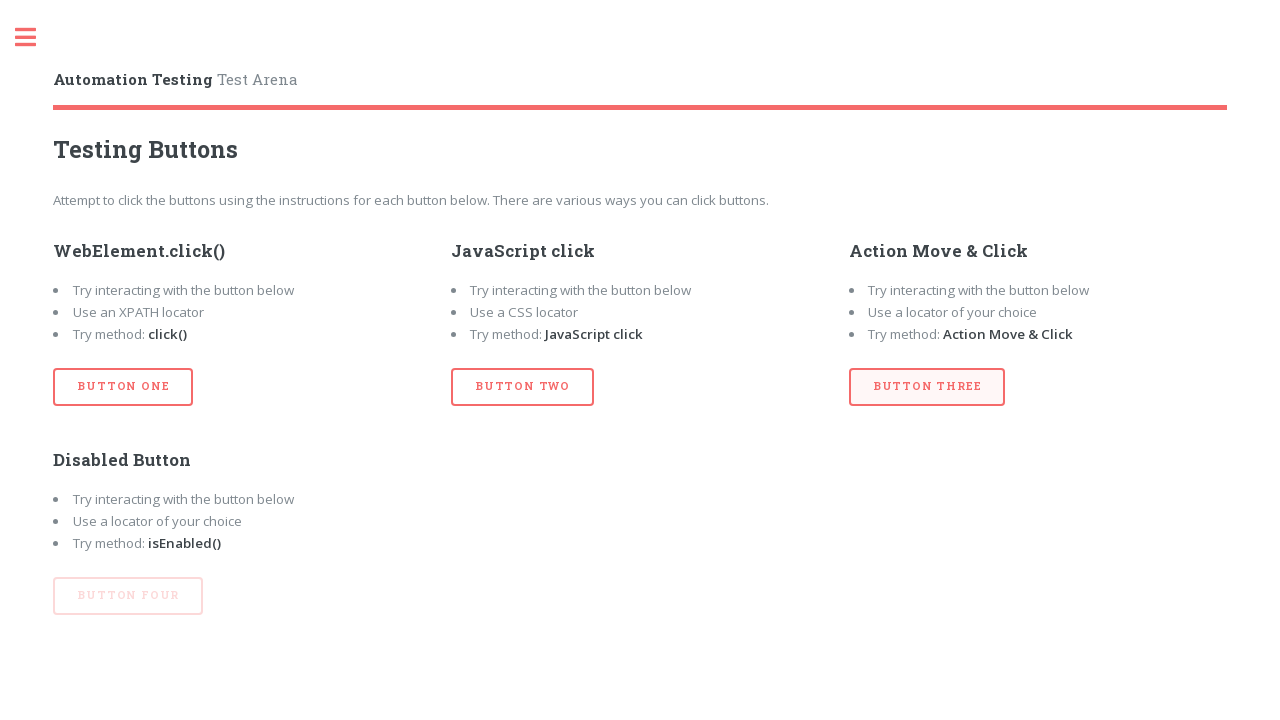

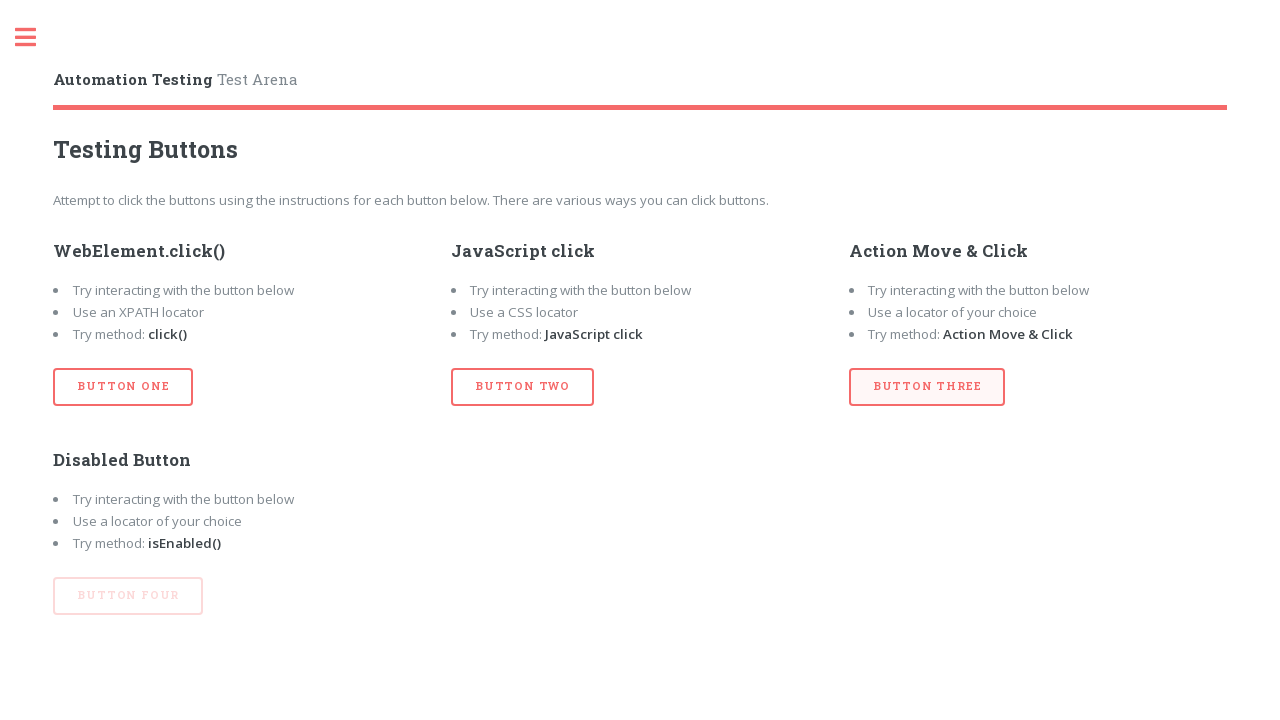